Tests the Playwright documentation site by clicking the "Get started" link and verifying the page title contains "Installation"

Starting URL: https://playwright.dev

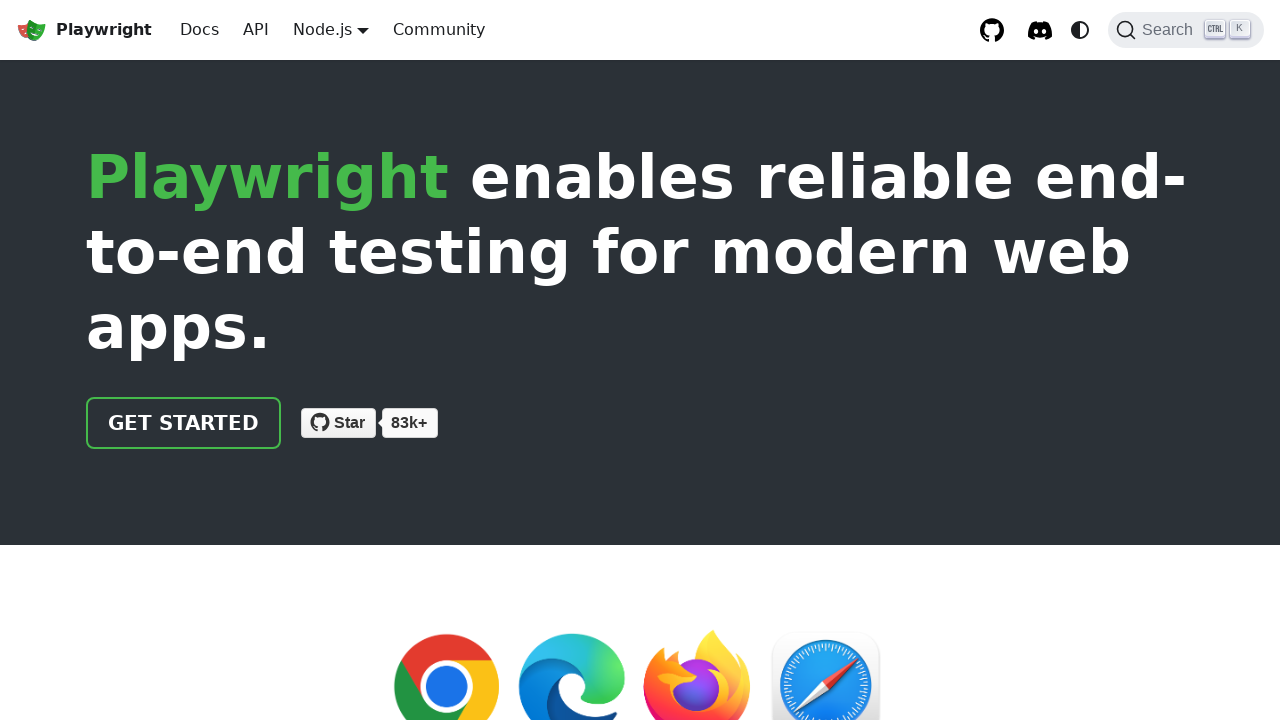

Clicked the 'Get started' link at (184, 423) on text=Get started
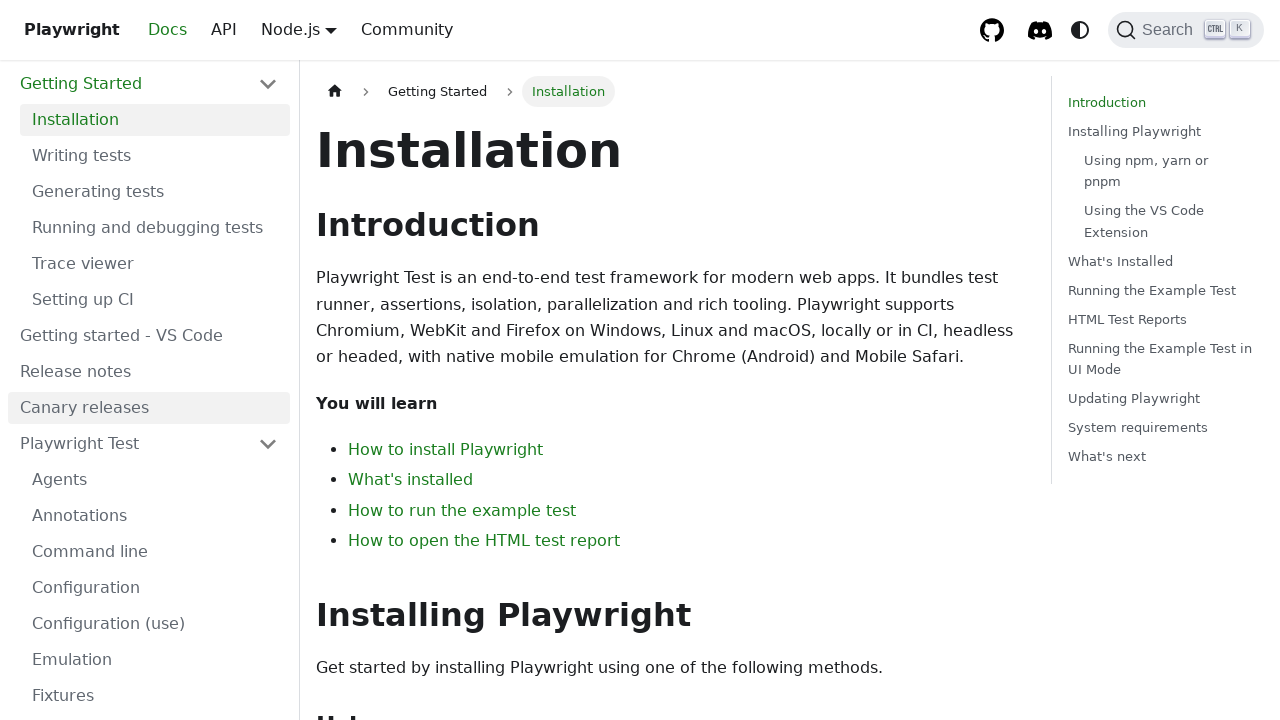

Verified page title contains 'Installation'
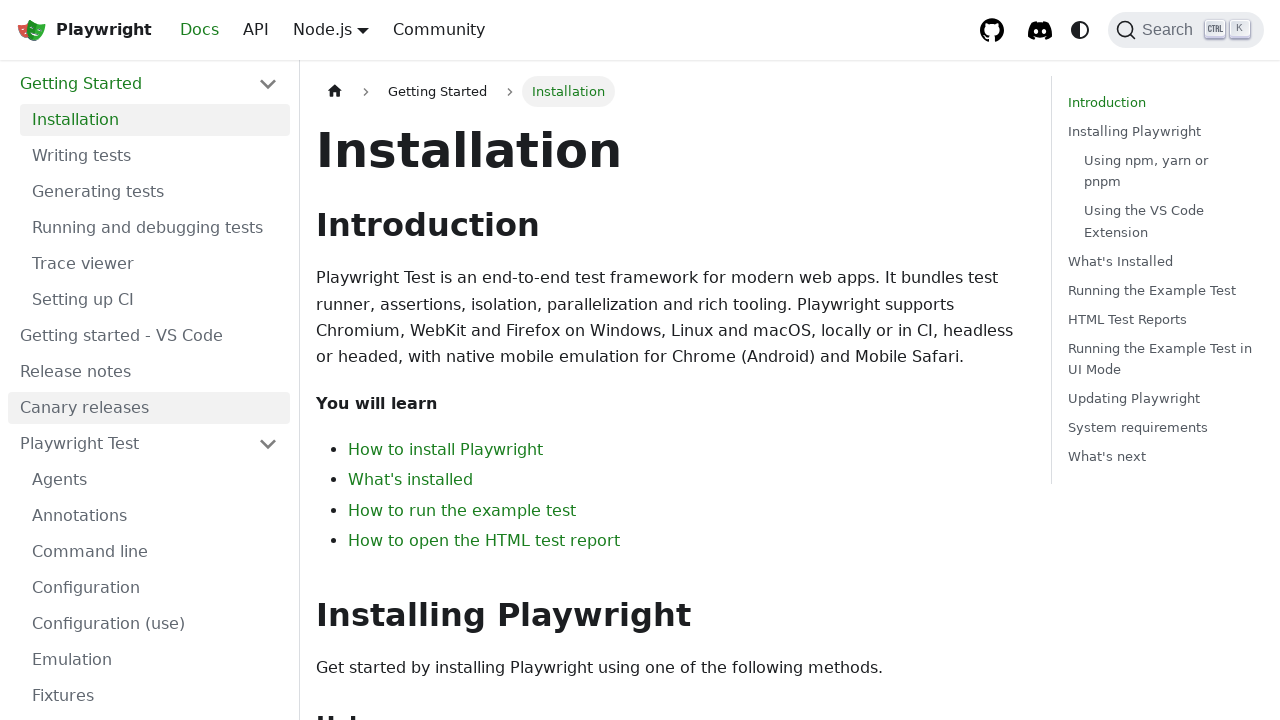

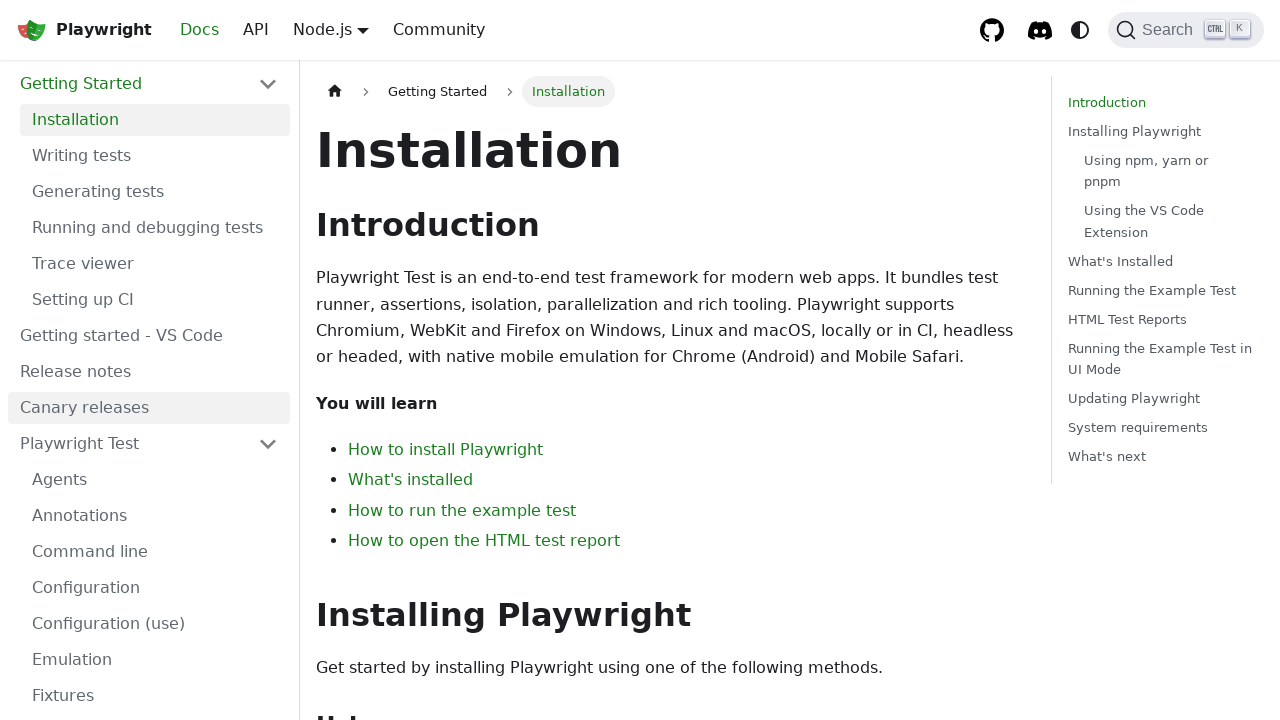